Tests navigation to the registration page from the main login page by clicking the registration link and verifying the registration page is displayed

Starting URL: https://qa.koel.app/

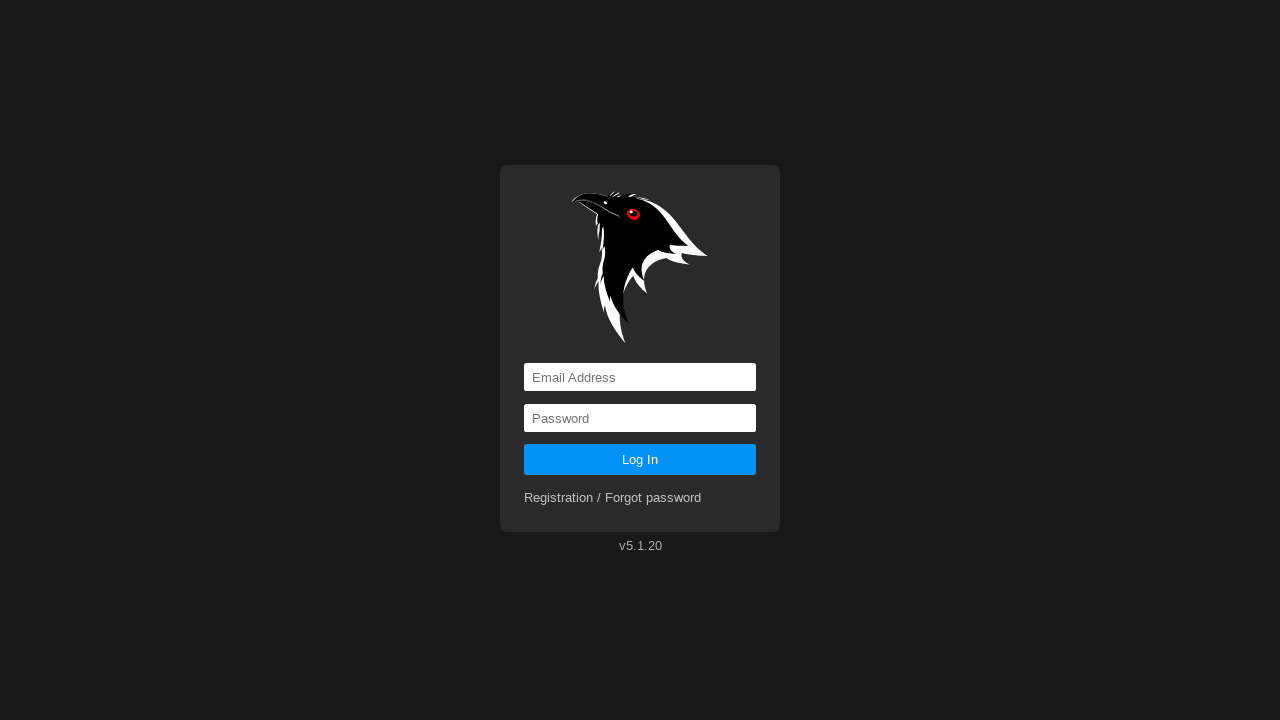

Clicked registration link on login page at (613, 498) on xpath=//form//div[2]//a
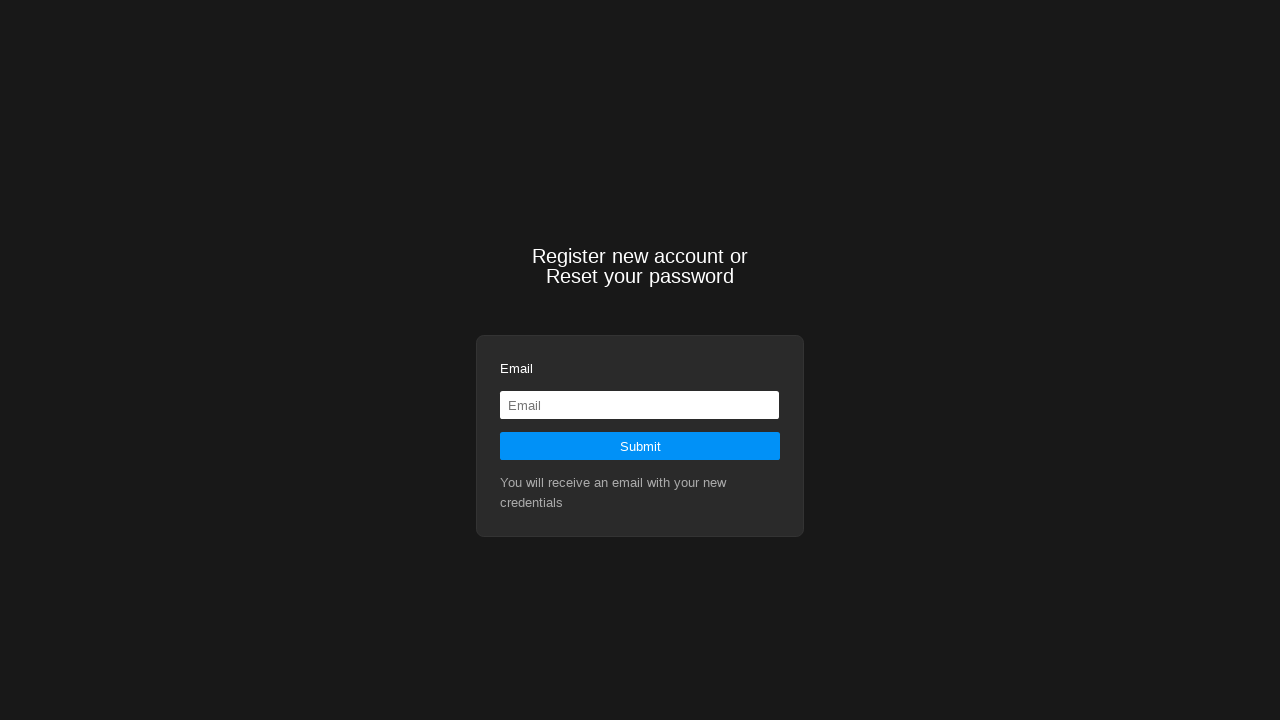

Registration page header loaded and visible
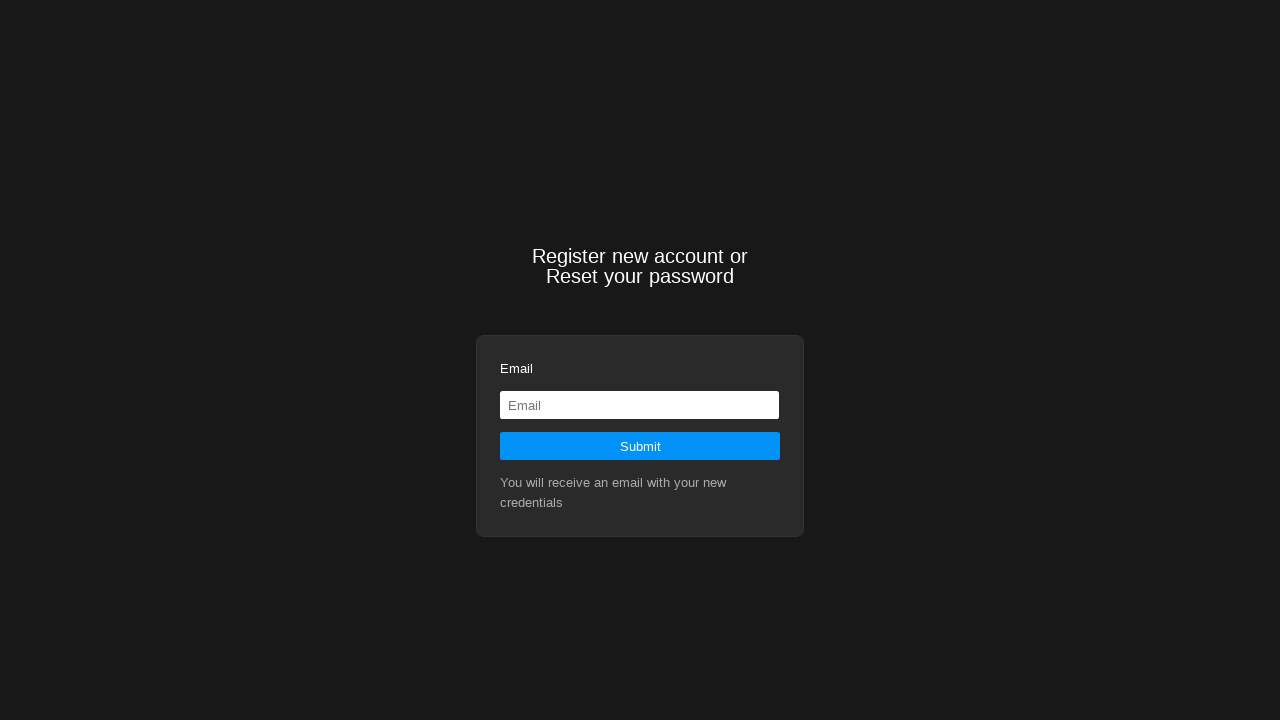

Verified registration page header is visible
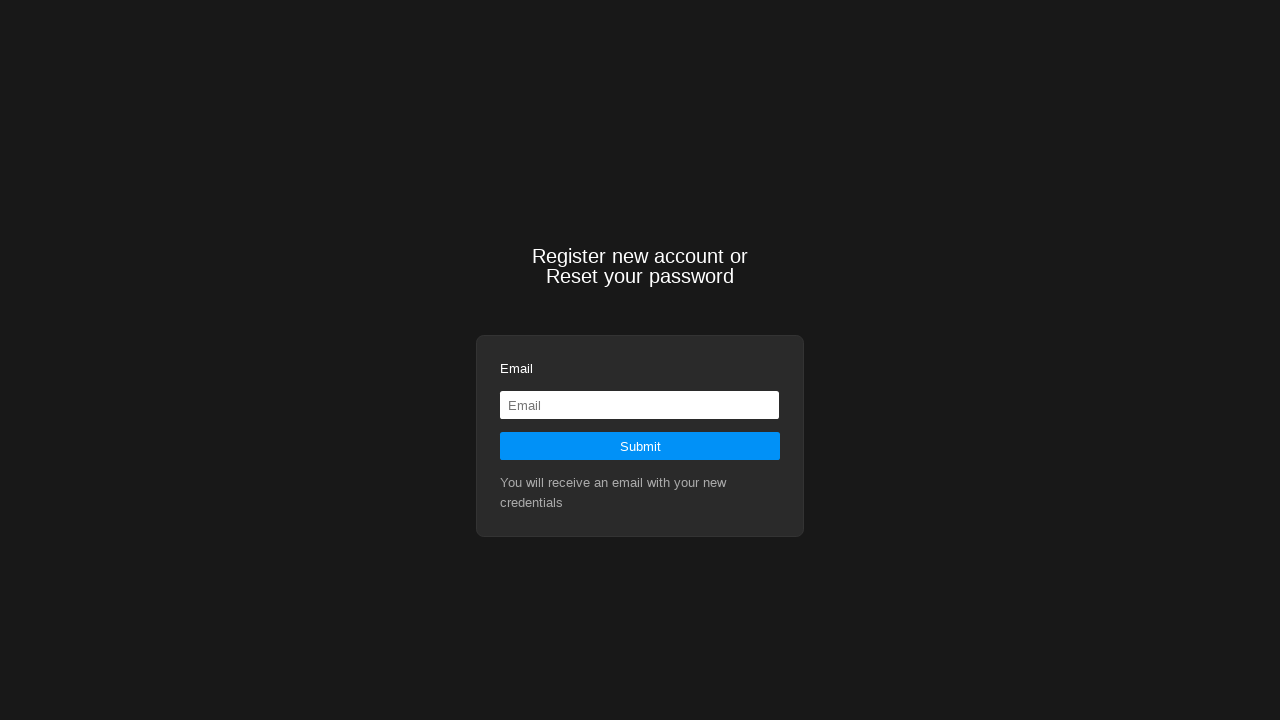

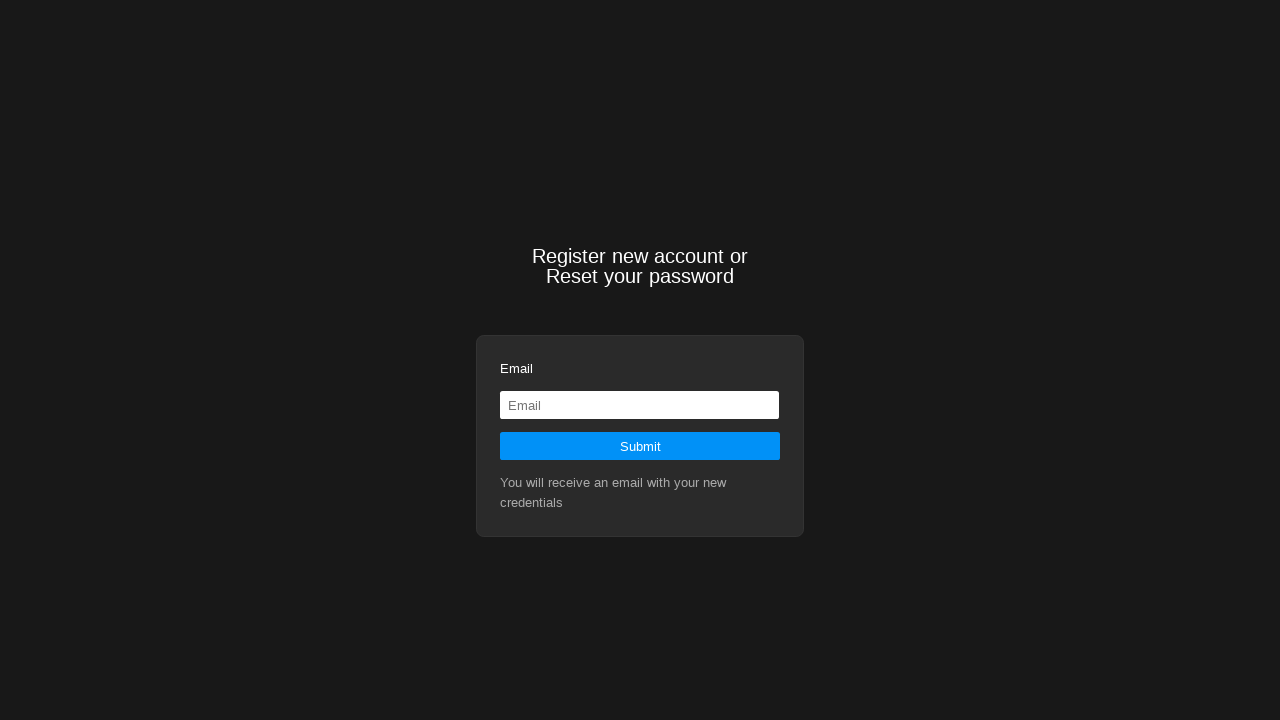